Tests clicking a button with a dynamic ID on a UI testing playground. The test clicks the button 3 times to verify it can be located despite having a dynamically generated ID.

Starting URL: http://uitestingplayground.com/dynamicid

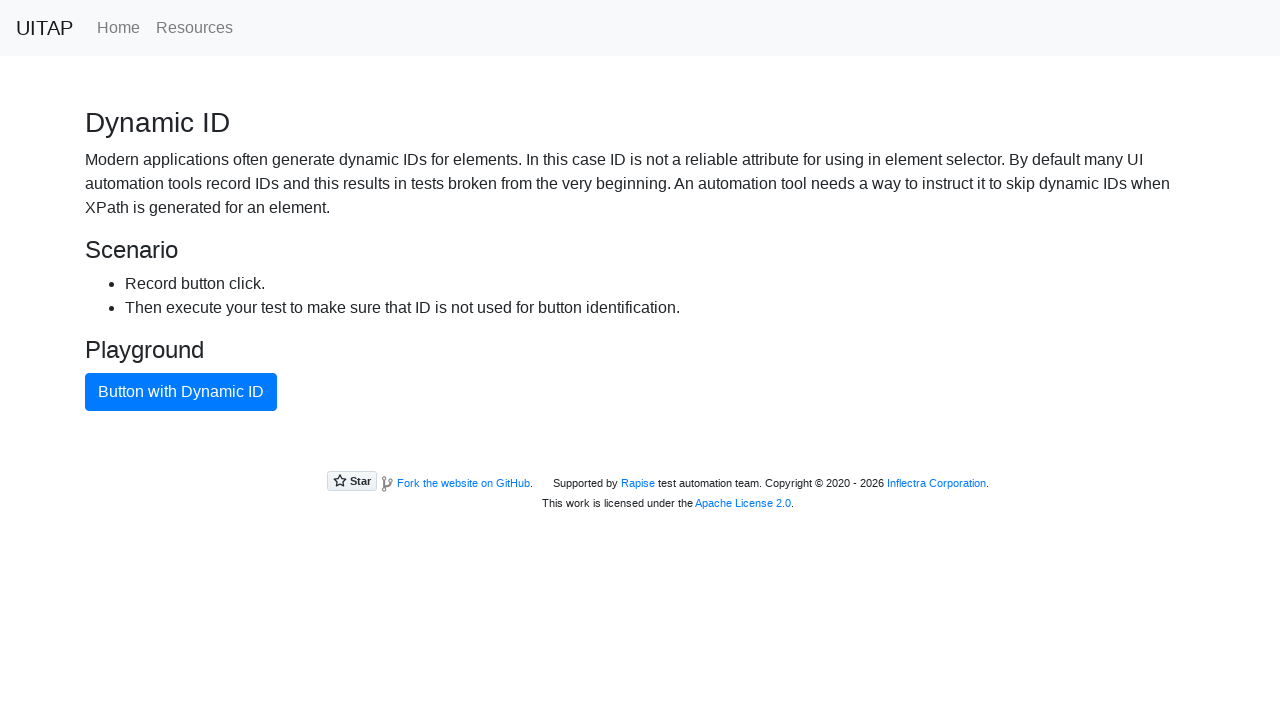

Navigated to UI Testing Playground dynamic ID page
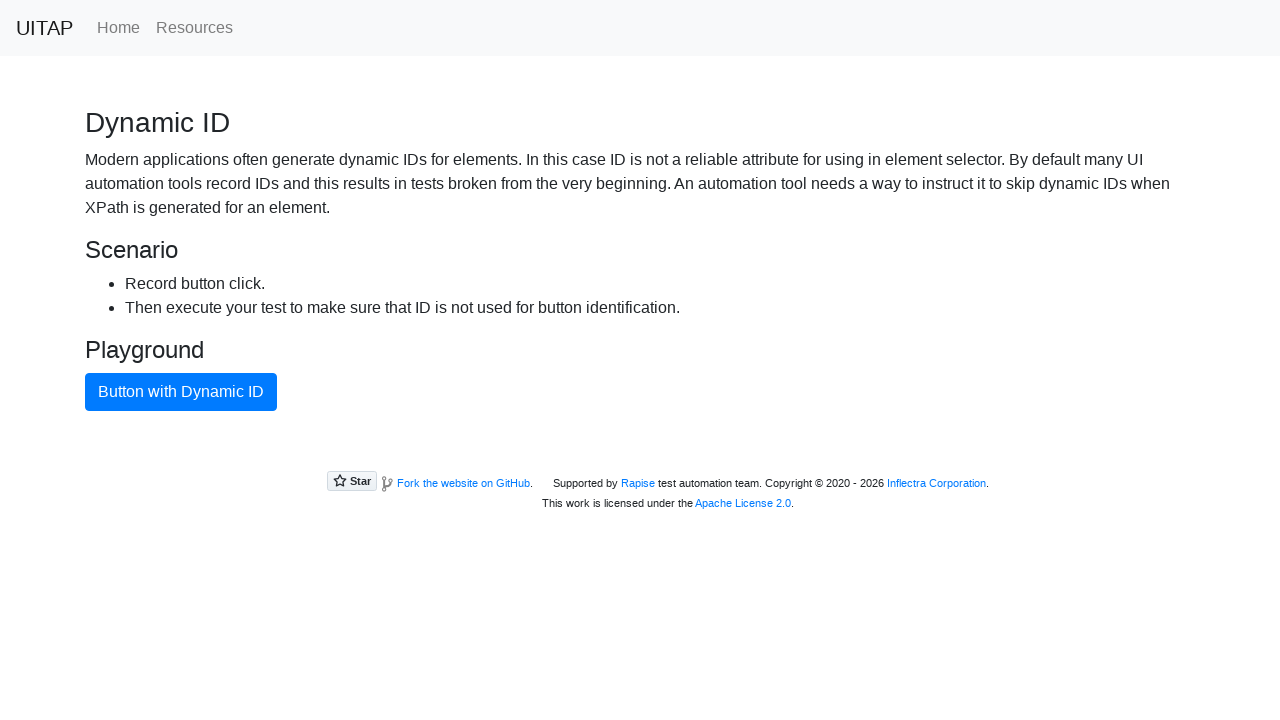

Clicked button with dynamic ID at (181, 392) on xpath=//button[text()='Button with Dynamic ID']
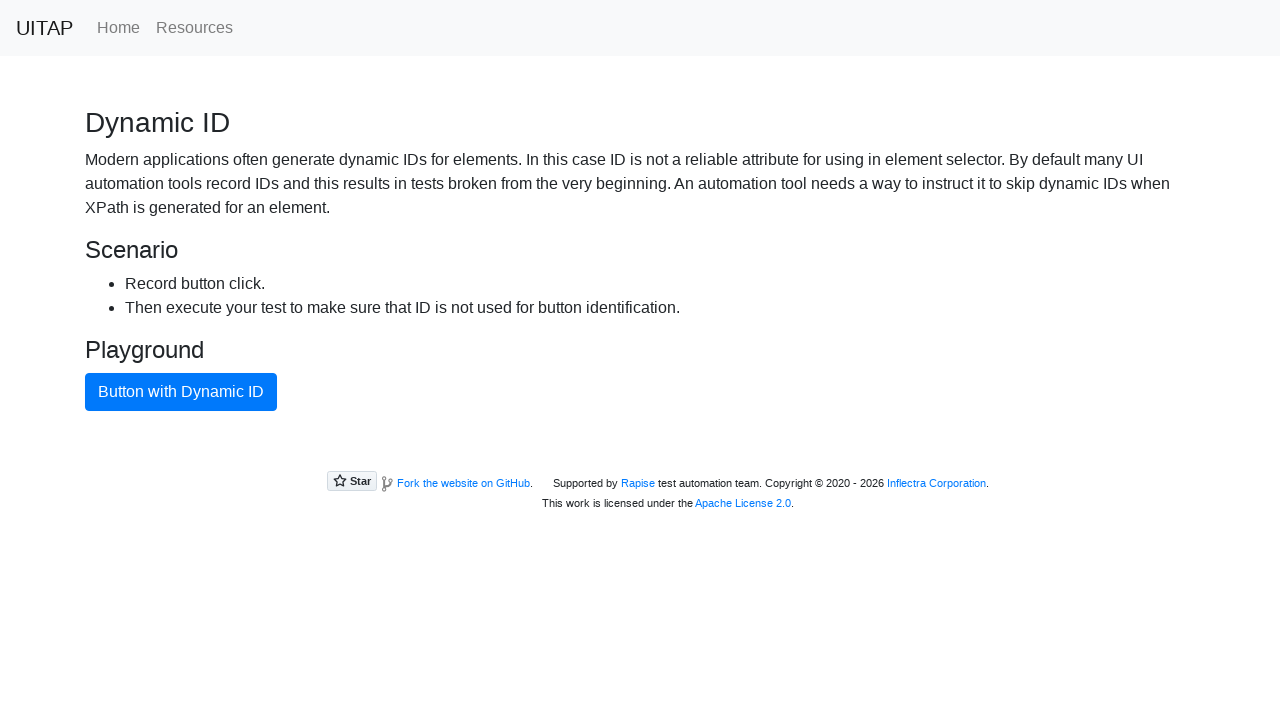

Waited 2 seconds after button click
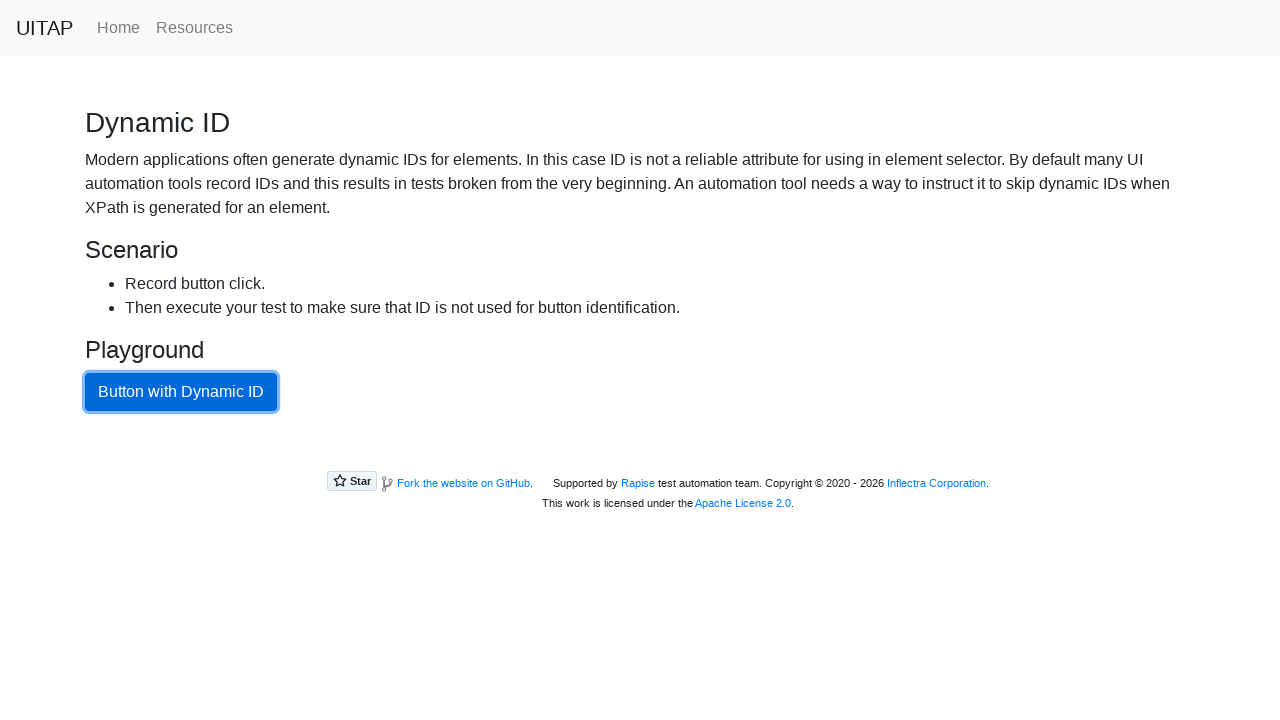

Clicked button with dynamic ID at (181, 392) on xpath=//button[text()='Button with Dynamic ID']
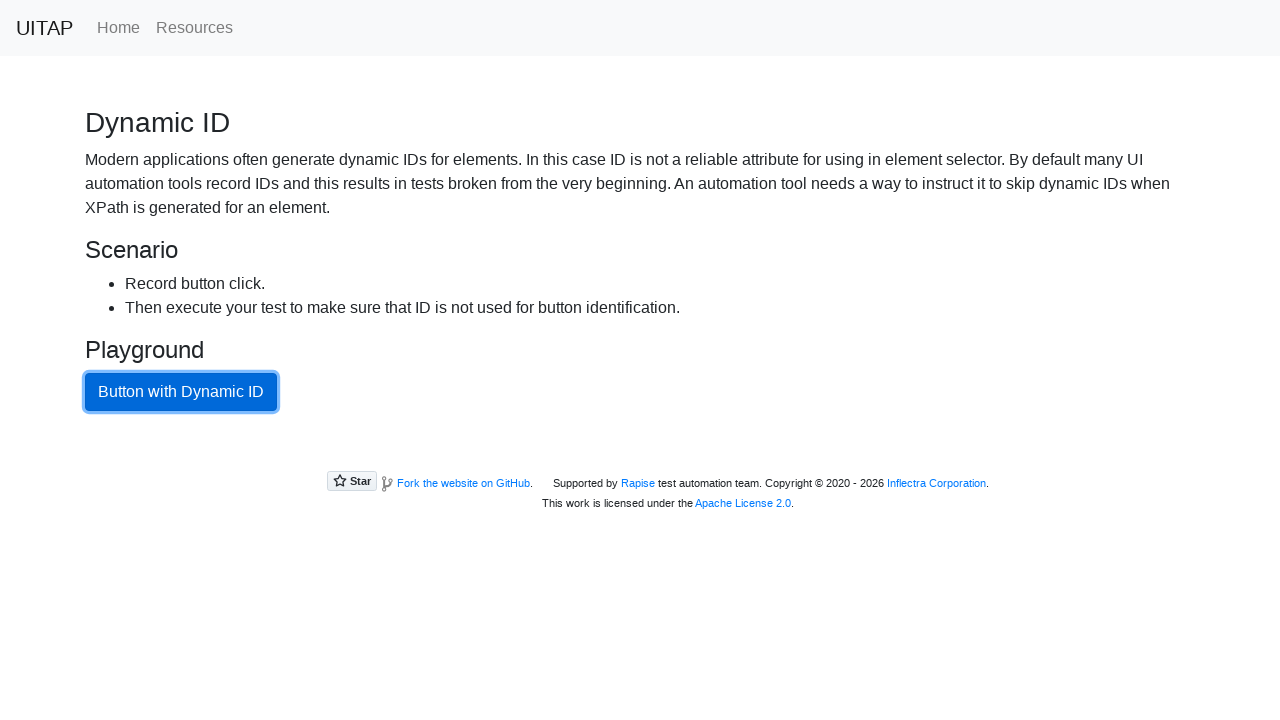

Waited 2 seconds after button click
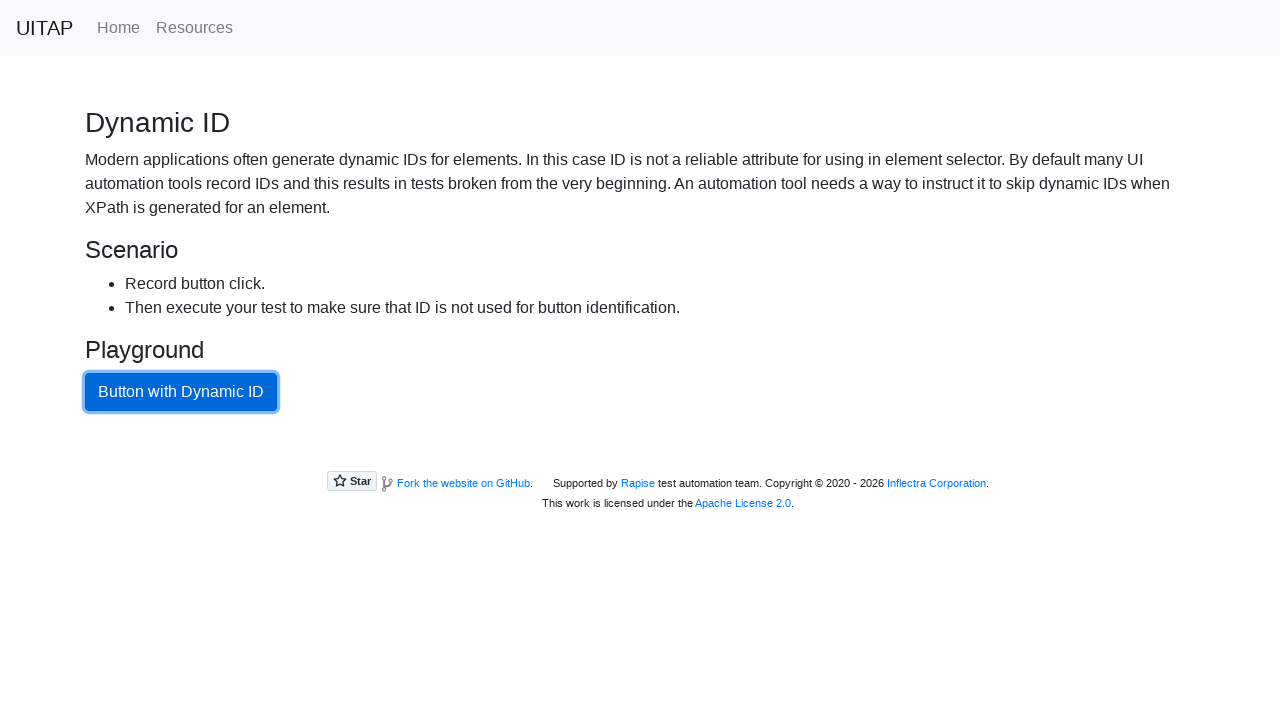

Clicked button with dynamic ID at (181, 392) on xpath=//button[text()='Button with Dynamic ID']
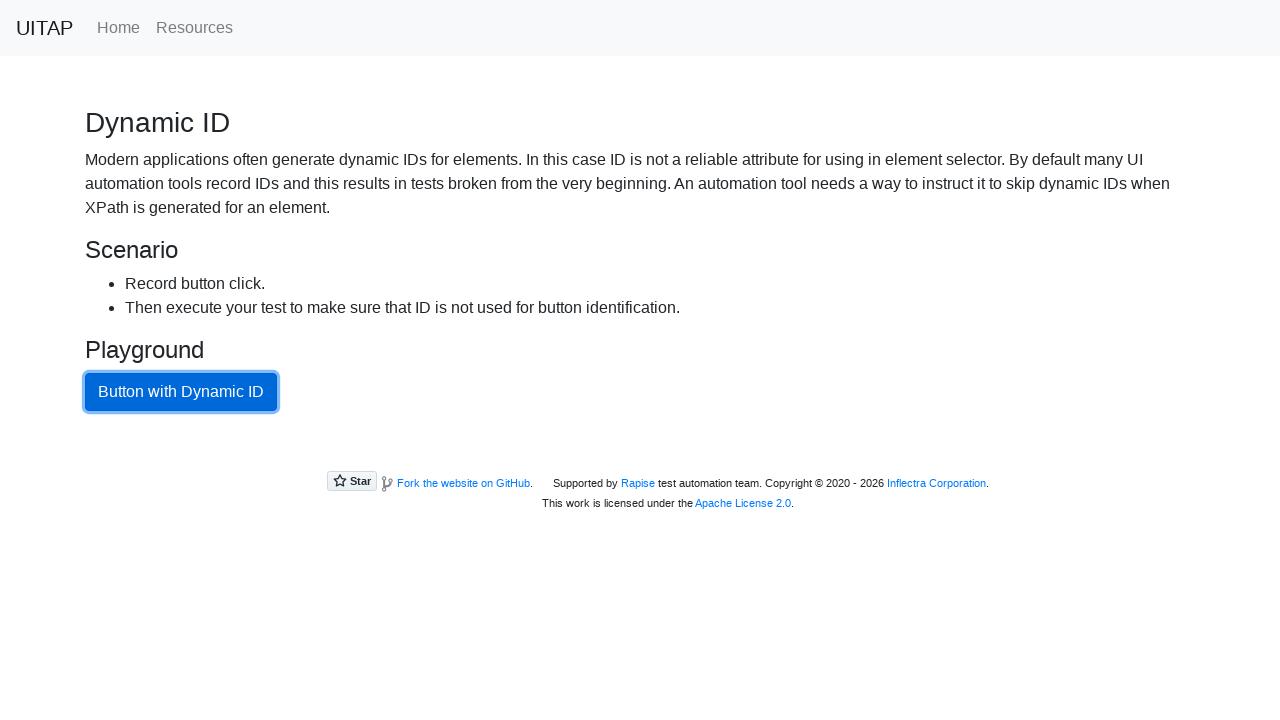

Waited 2 seconds after button click
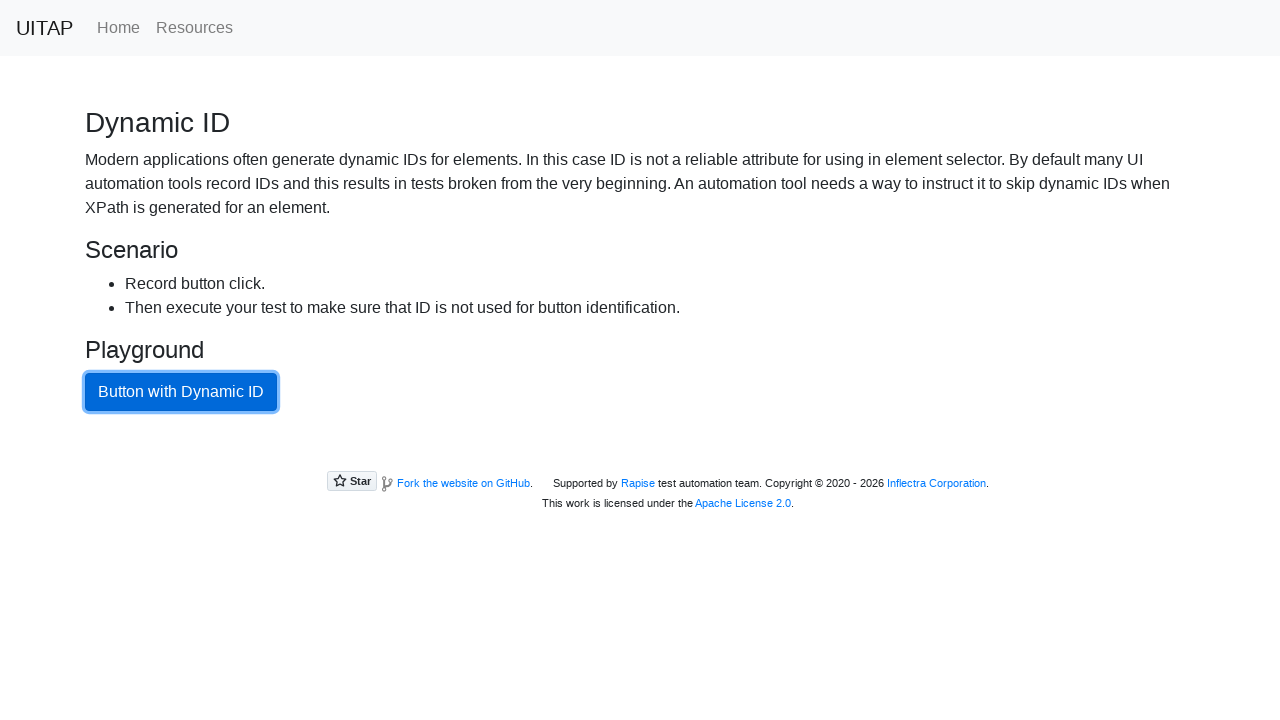

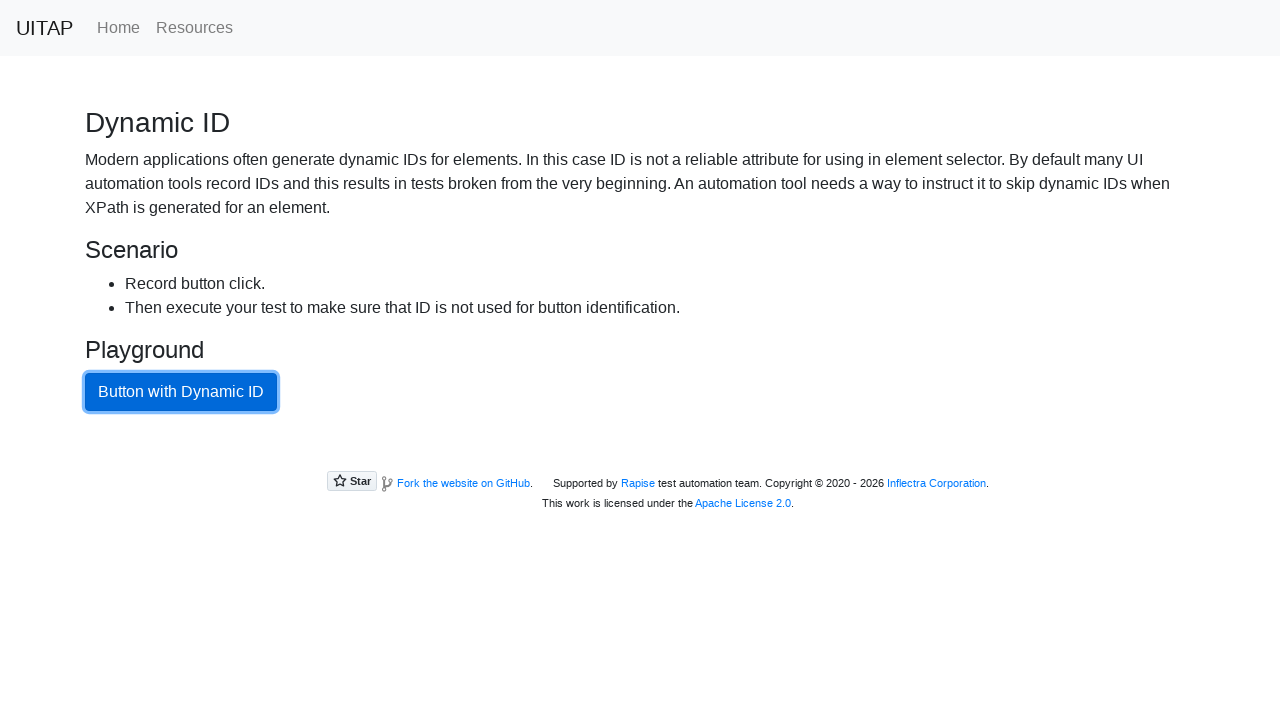